Tests that new todo items are appended to the bottom of the list by creating 3 items and verifying count display

Starting URL: https://demo.playwright.dev/todomvc

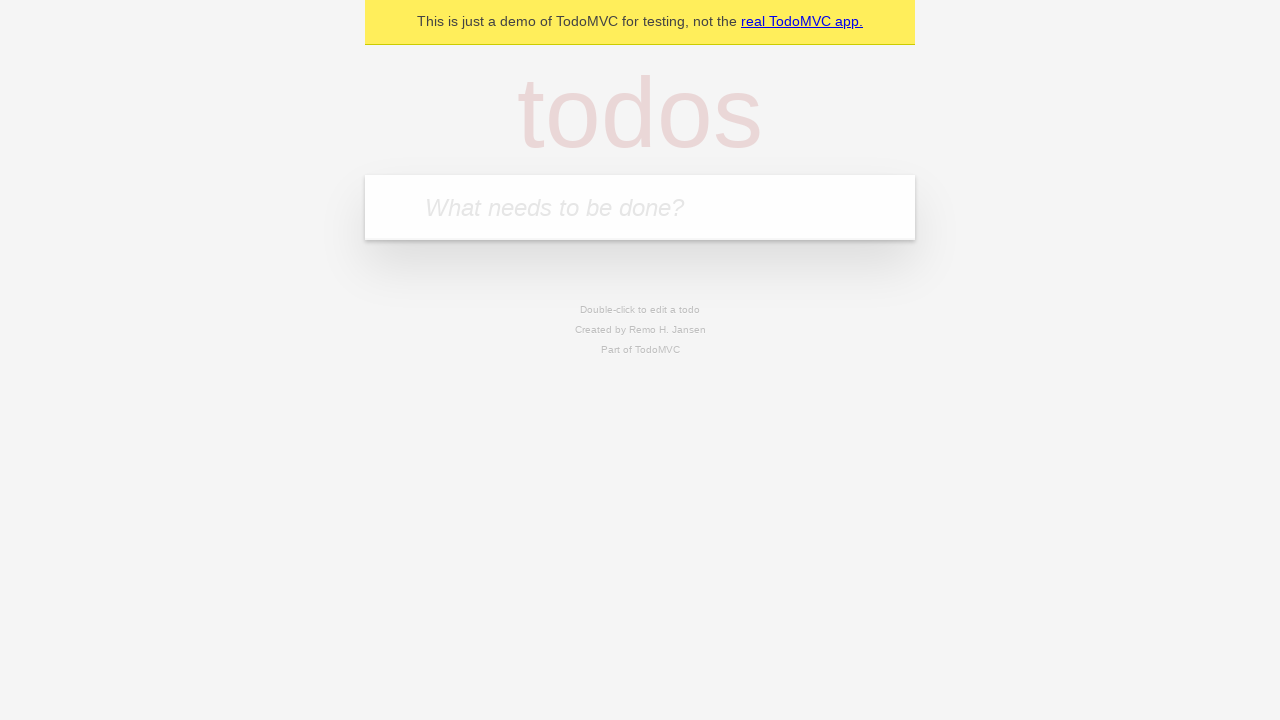

Located the todo input field
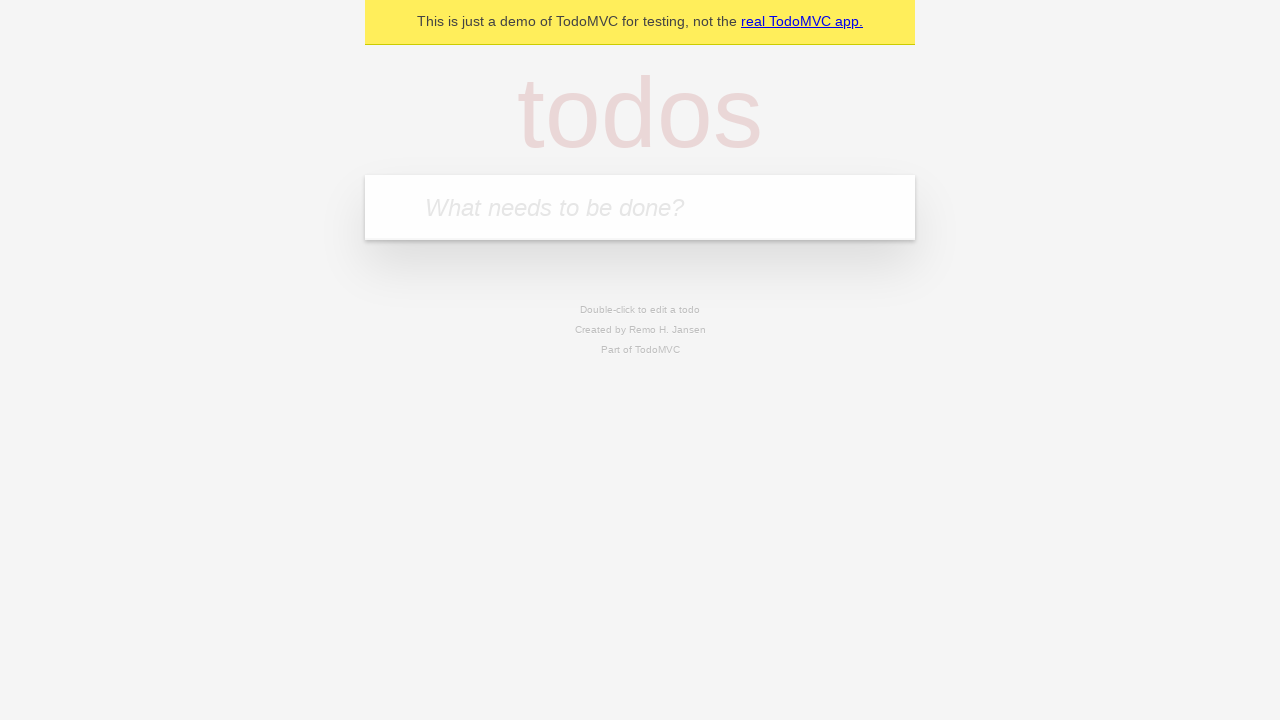

Filled todo input with 'buy some cheese' on internal:attr=[placeholder="What needs to be done?"i]
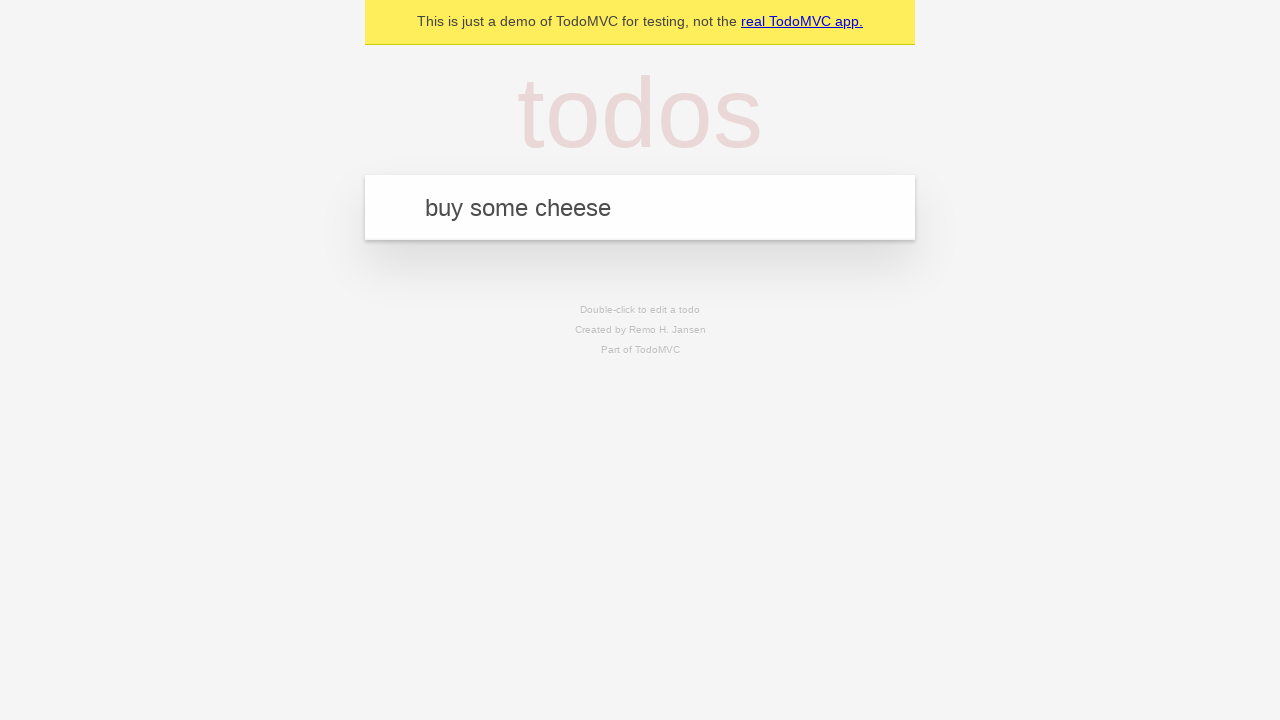

Pressed Enter to create todo item 'buy some cheese' on internal:attr=[placeholder="What needs to be done?"i]
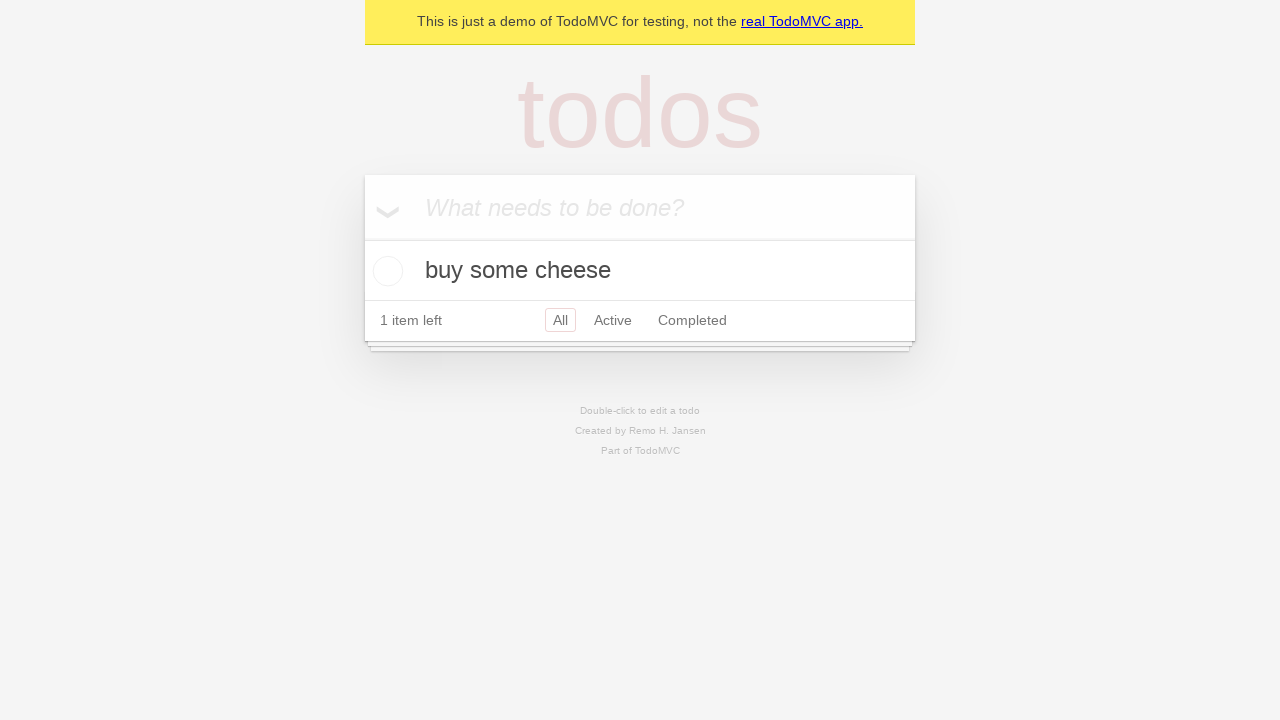

Filled todo input with 'feed the cat' on internal:attr=[placeholder="What needs to be done?"i]
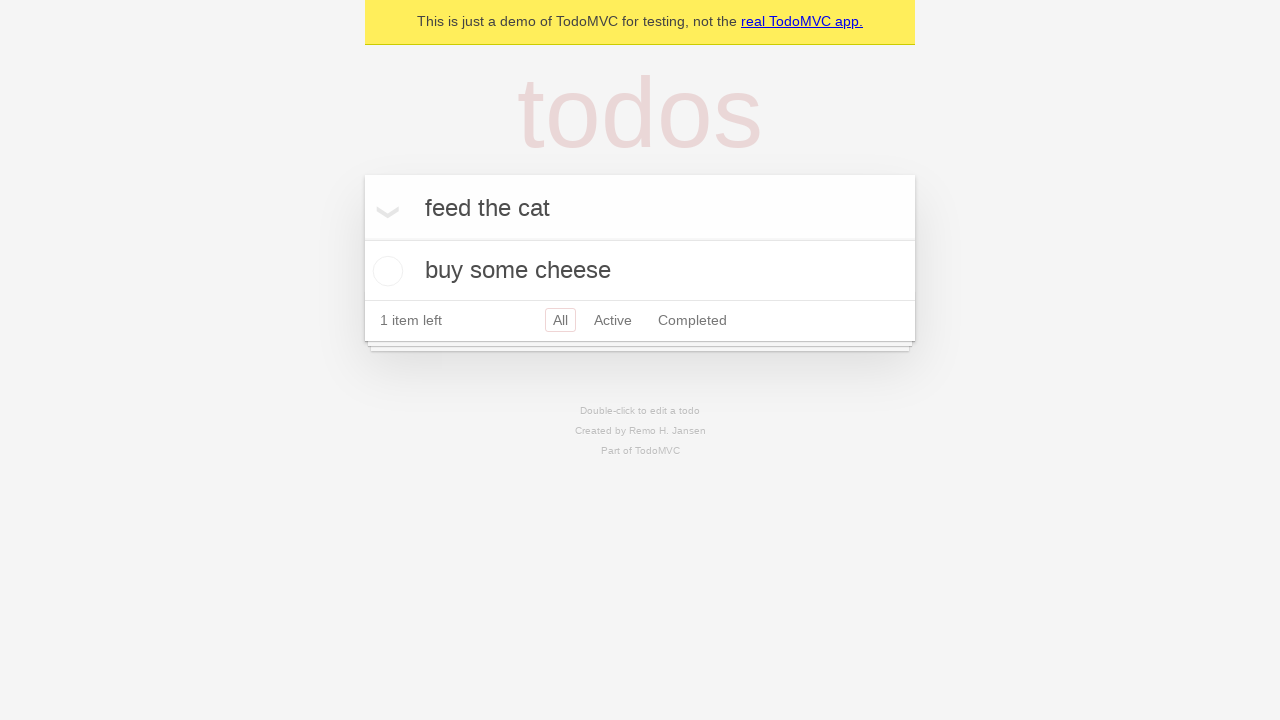

Pressed Enter to create todo item 'feed the cat' on internal:attr=[placeholder="What needs to be done?"i]
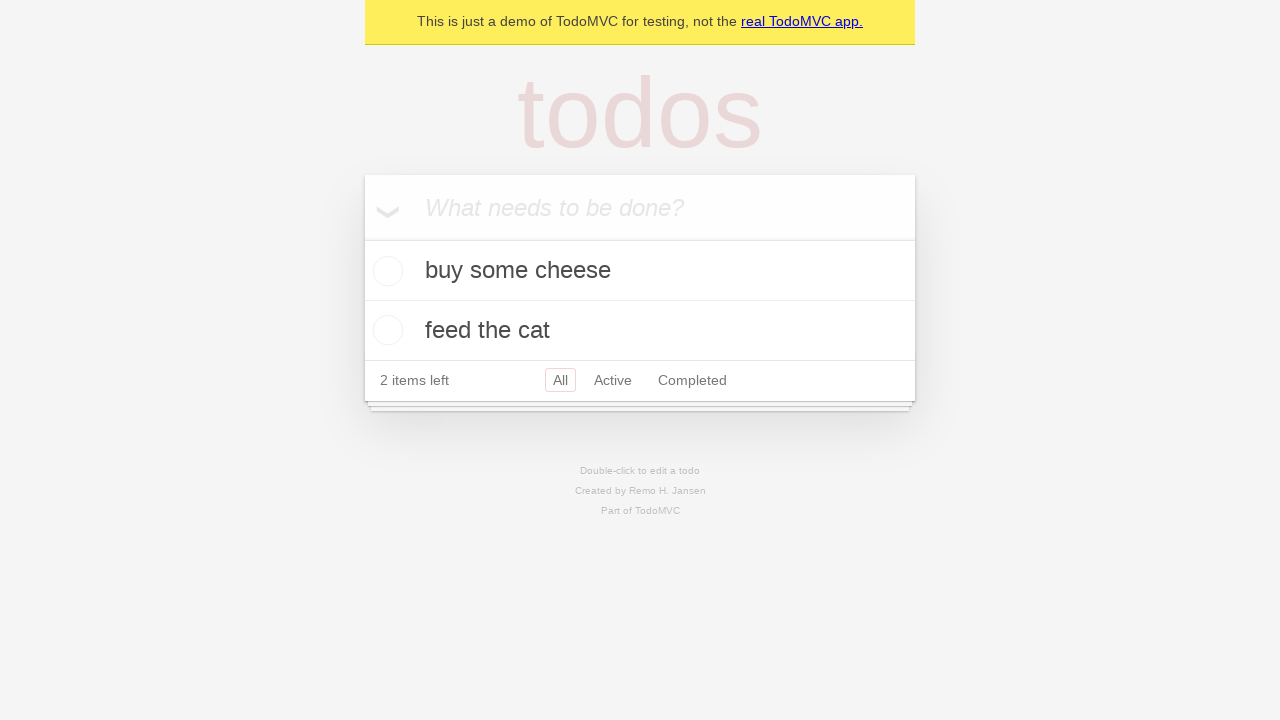

Filled todo input with 'book a doctors appointment' on internal:attr=[placeholder="What needs to be done?"i]
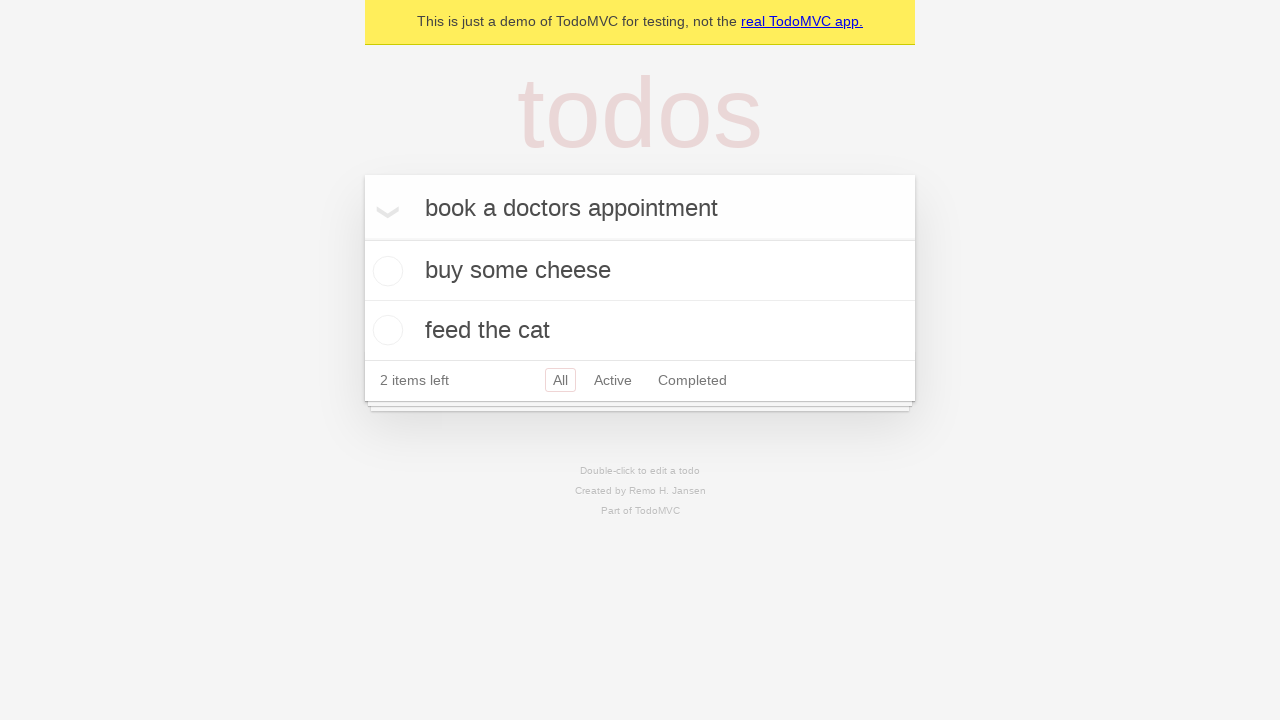

Pressed Enter to create todo item 'book a doctors appointment' on internal:attr=[placeholder="What needs to be done?"i]
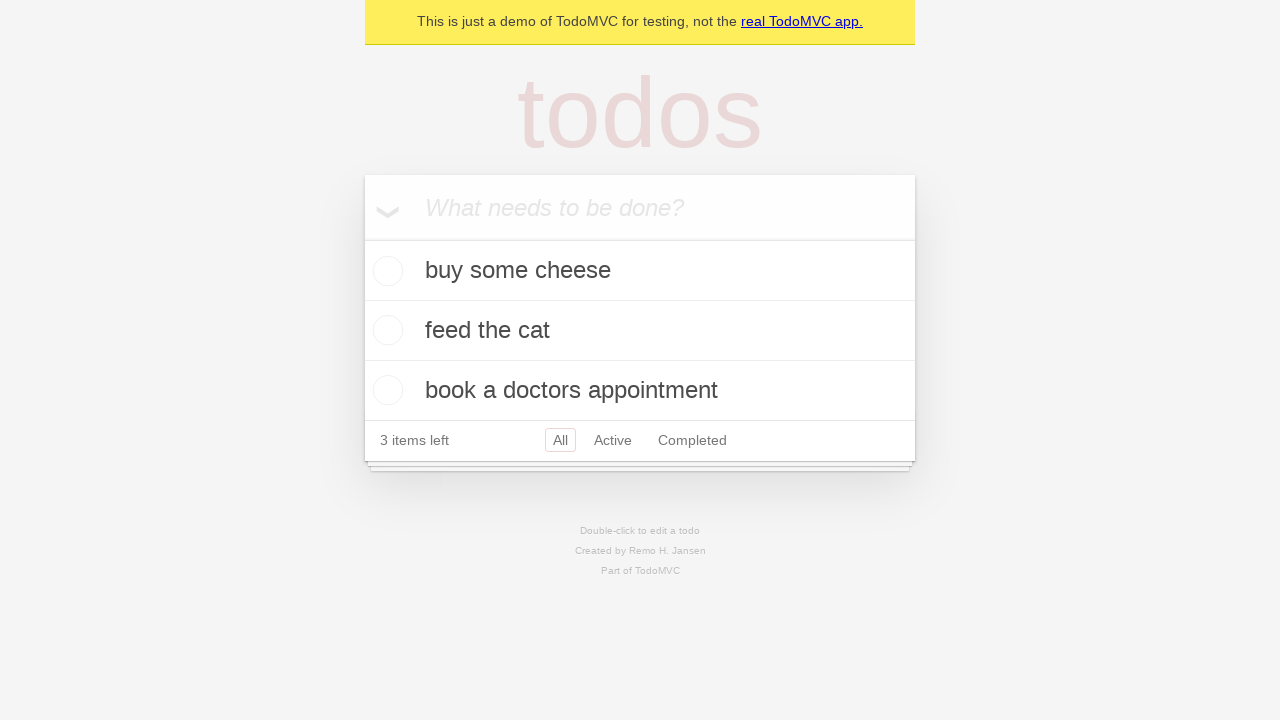

Waited for todo count element to appear
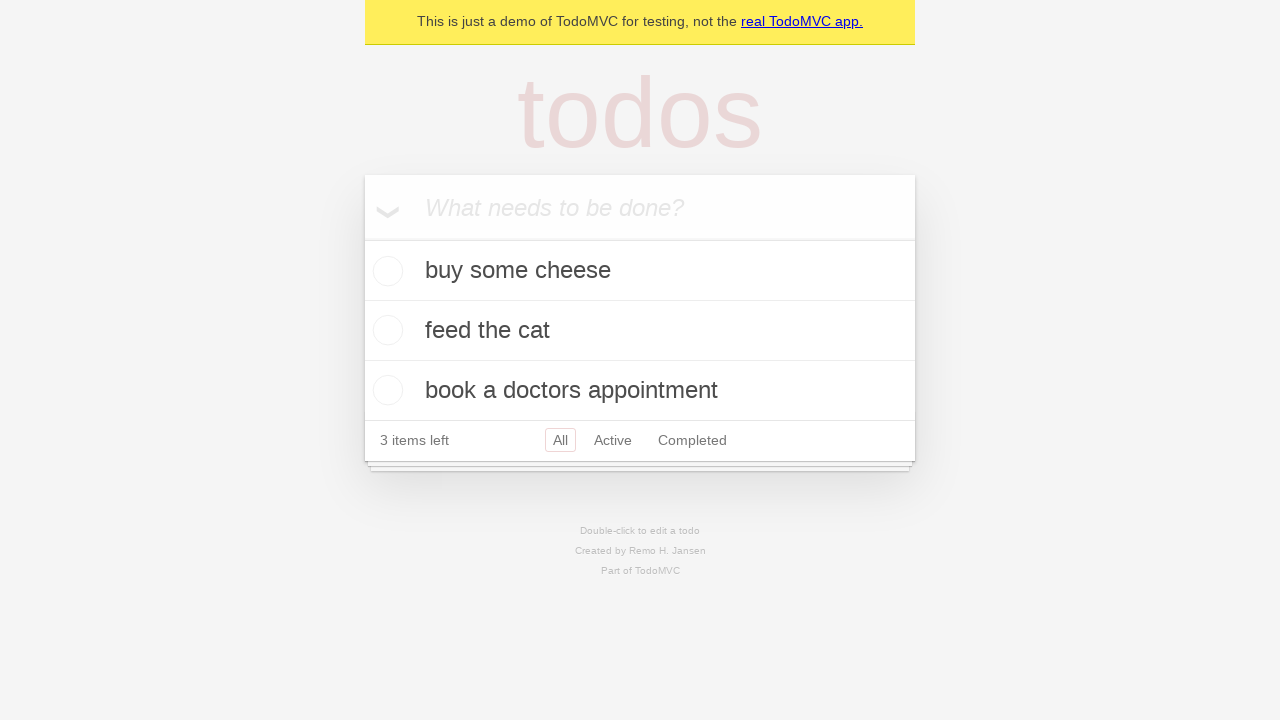

Verified that '3 items left' count displays correctly
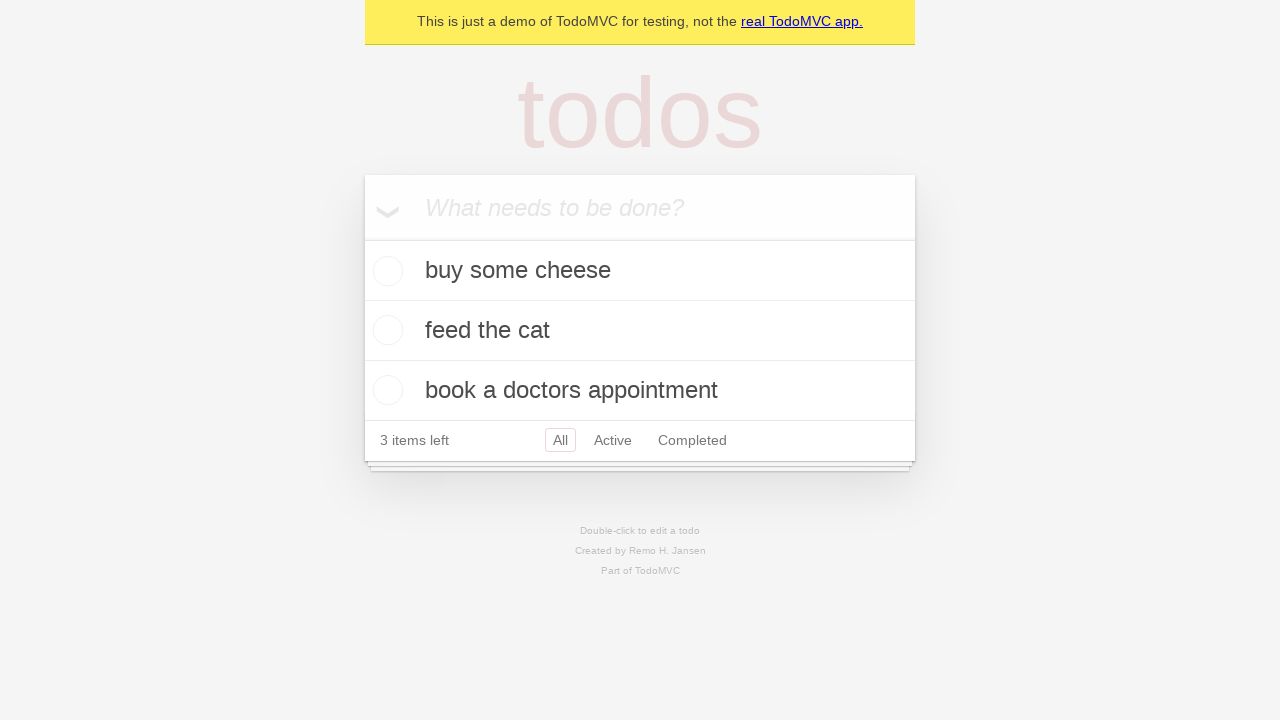

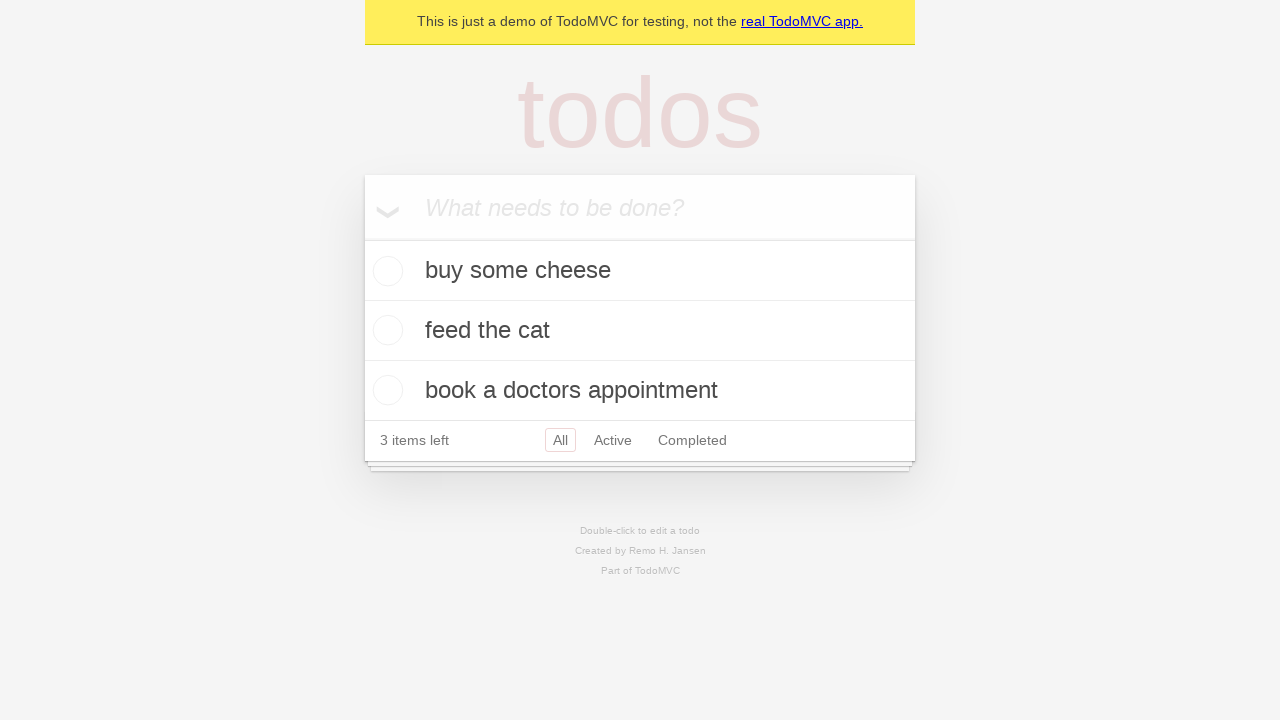